Tests basic browser navigation by visiting the Python.org about page, verifying the page title, then testing forward and back navigation buttons

Starting URL: https://www.python.org/about

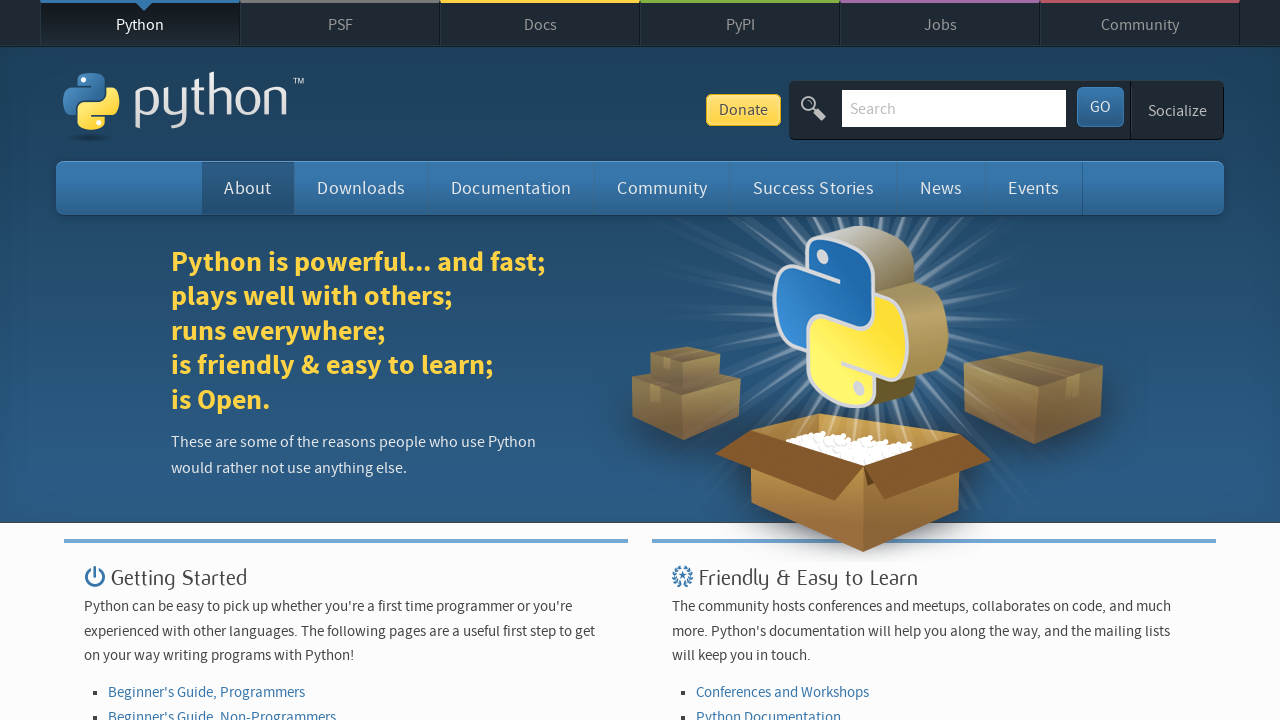

Verified page title contains 'Python'
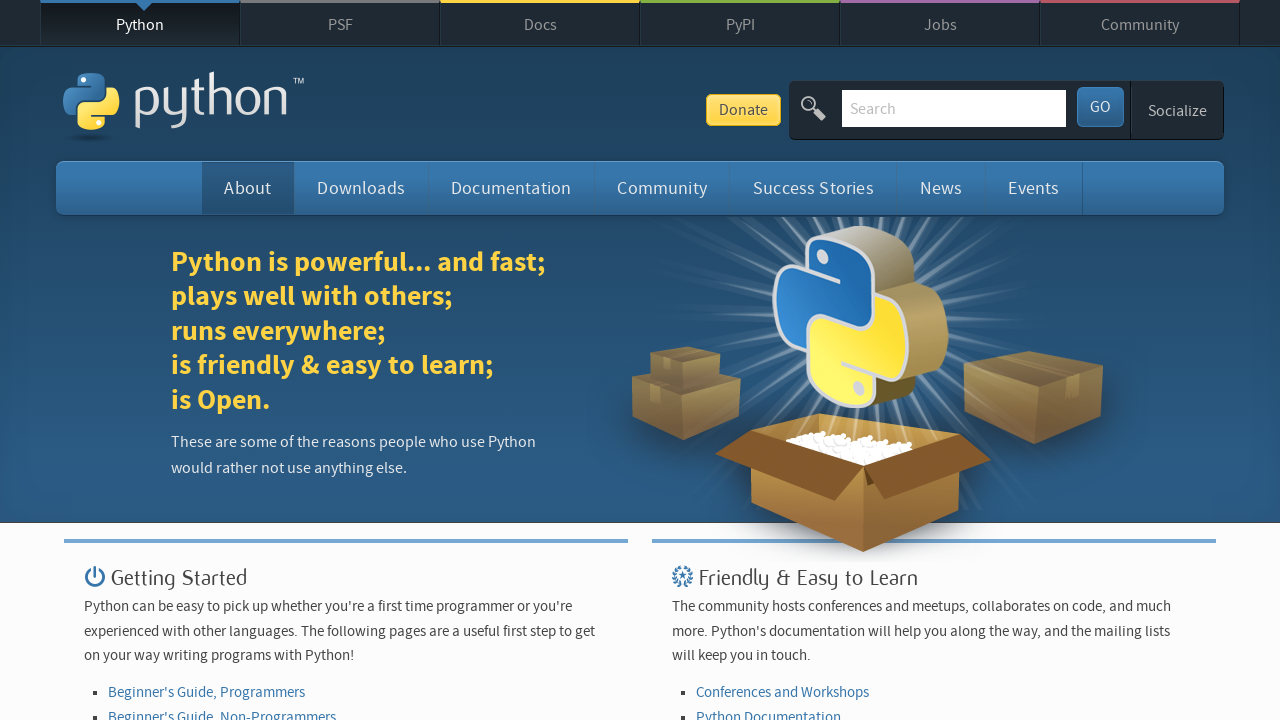

Navigated forward in browser history
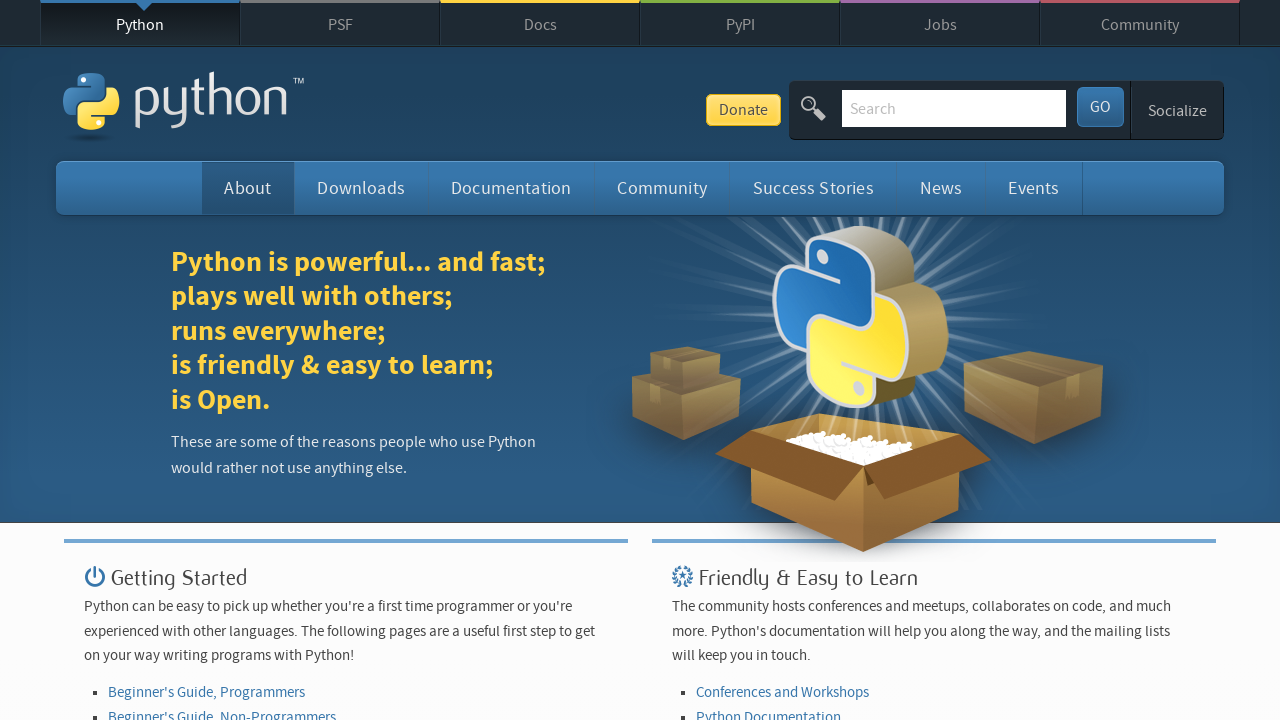

Navigated back in browser history
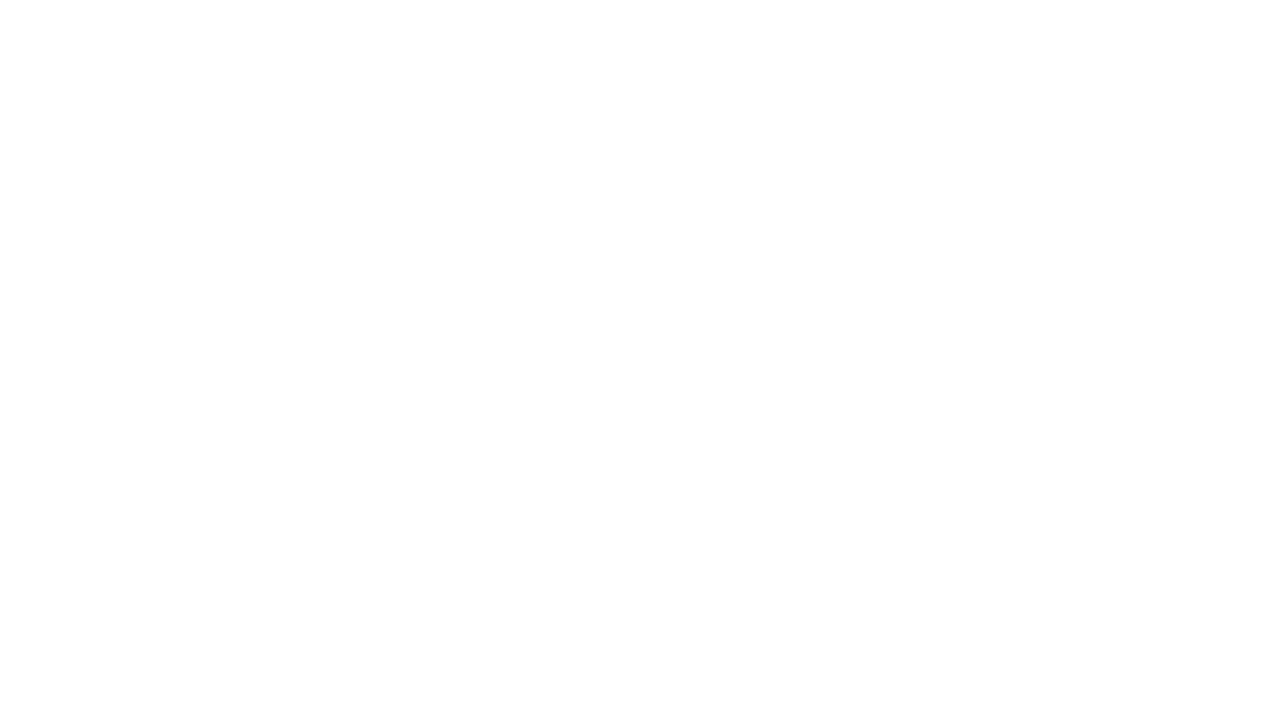

Page loaded after navigation (domcontentloaded state)
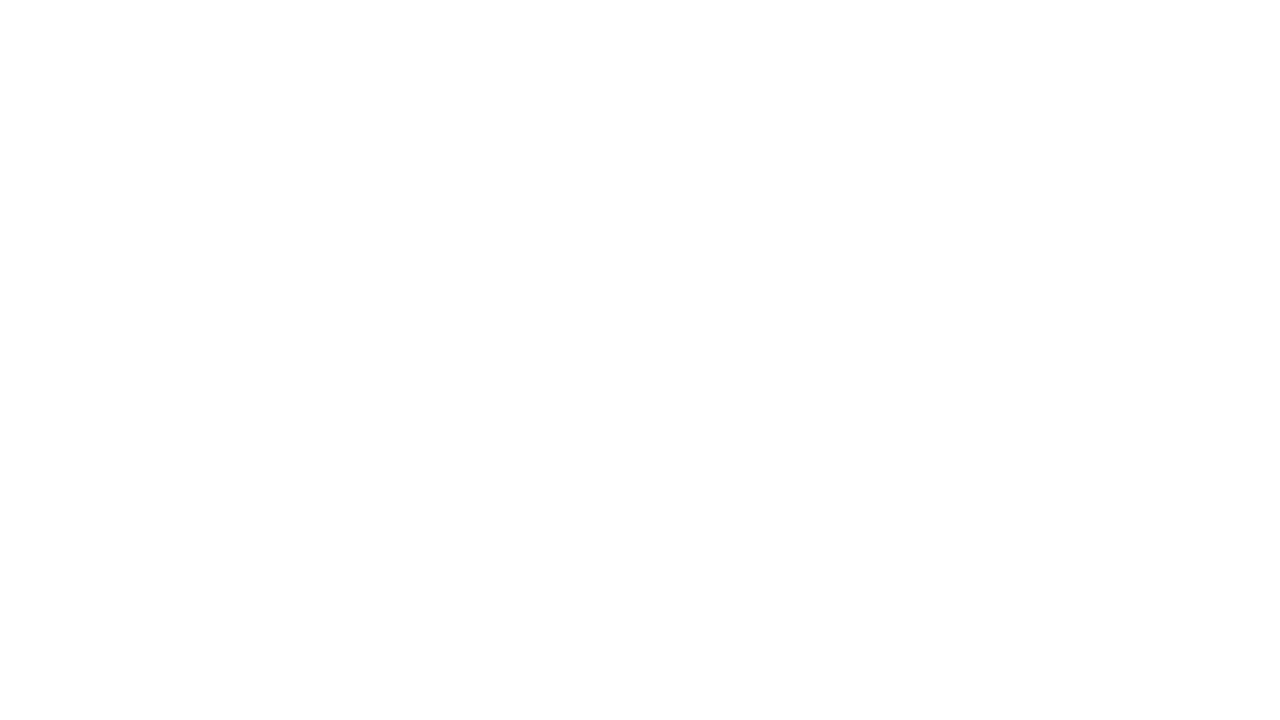

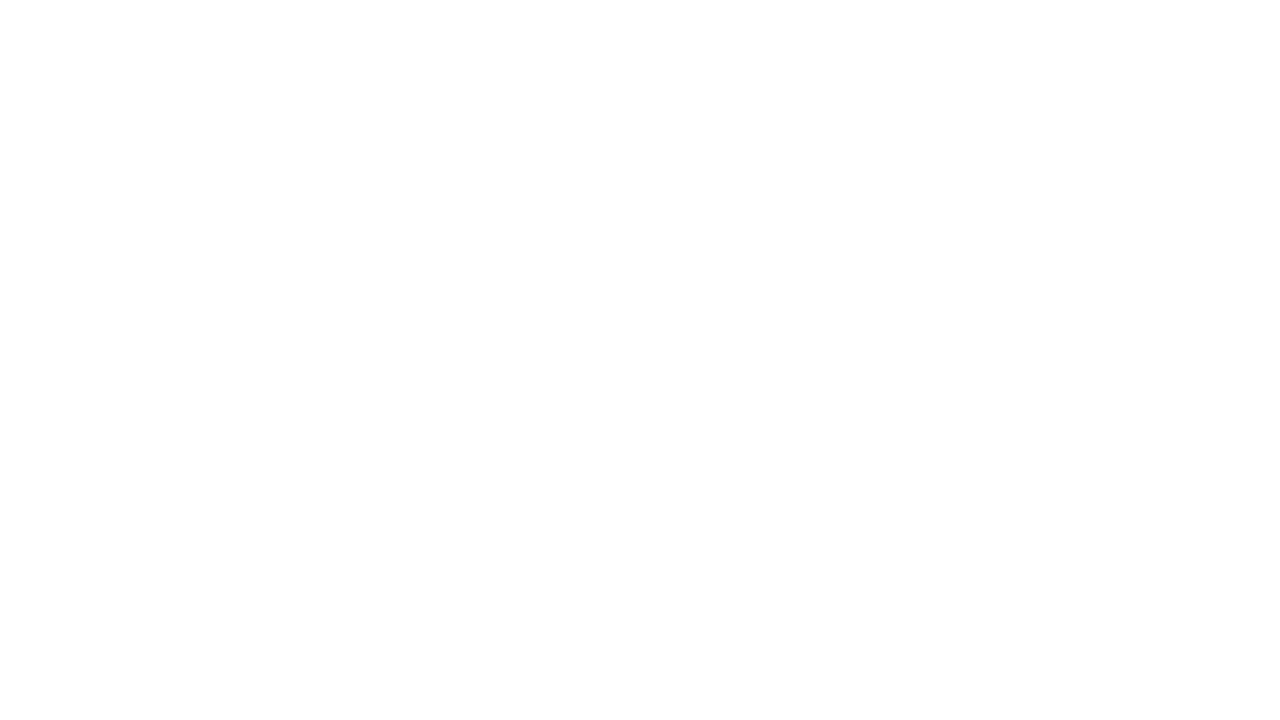